Tests marking individual todo items as complete

Starting URL: https://demo.playwright.dev/todomvc

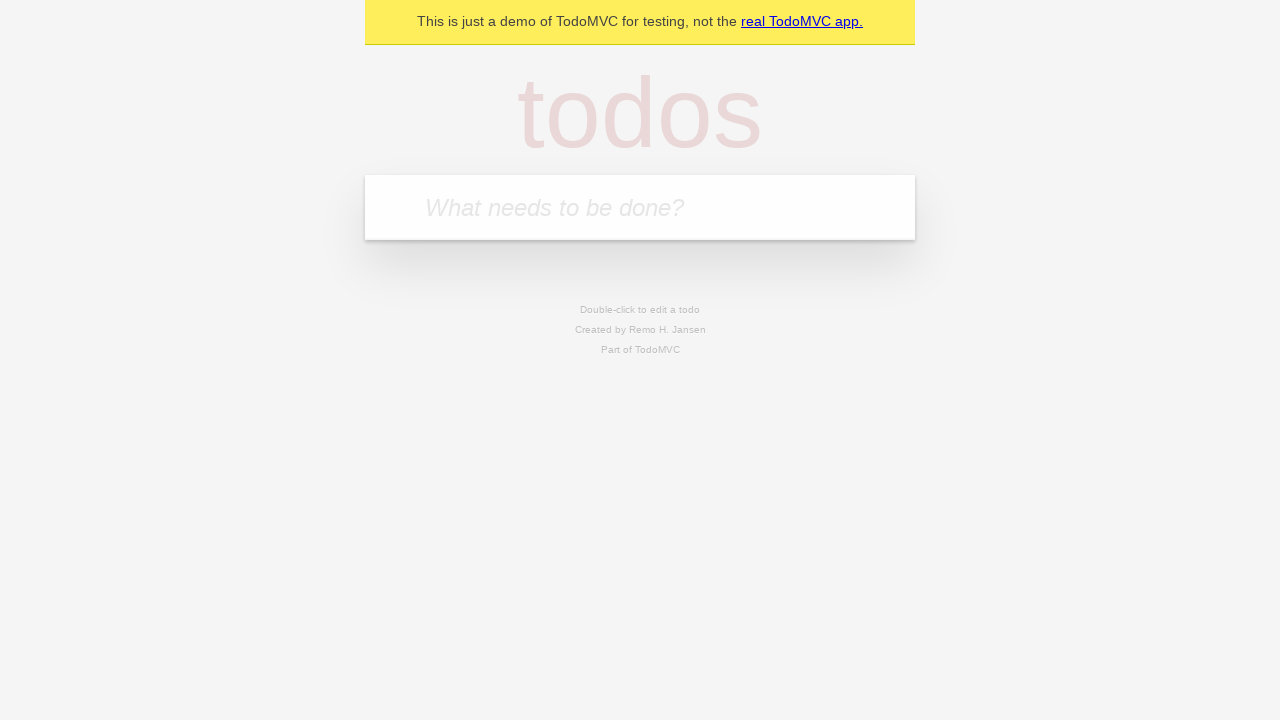

Filled todo input with 'buy some cheese' on internal:attr=[placeholder="What needs to be done?"i]
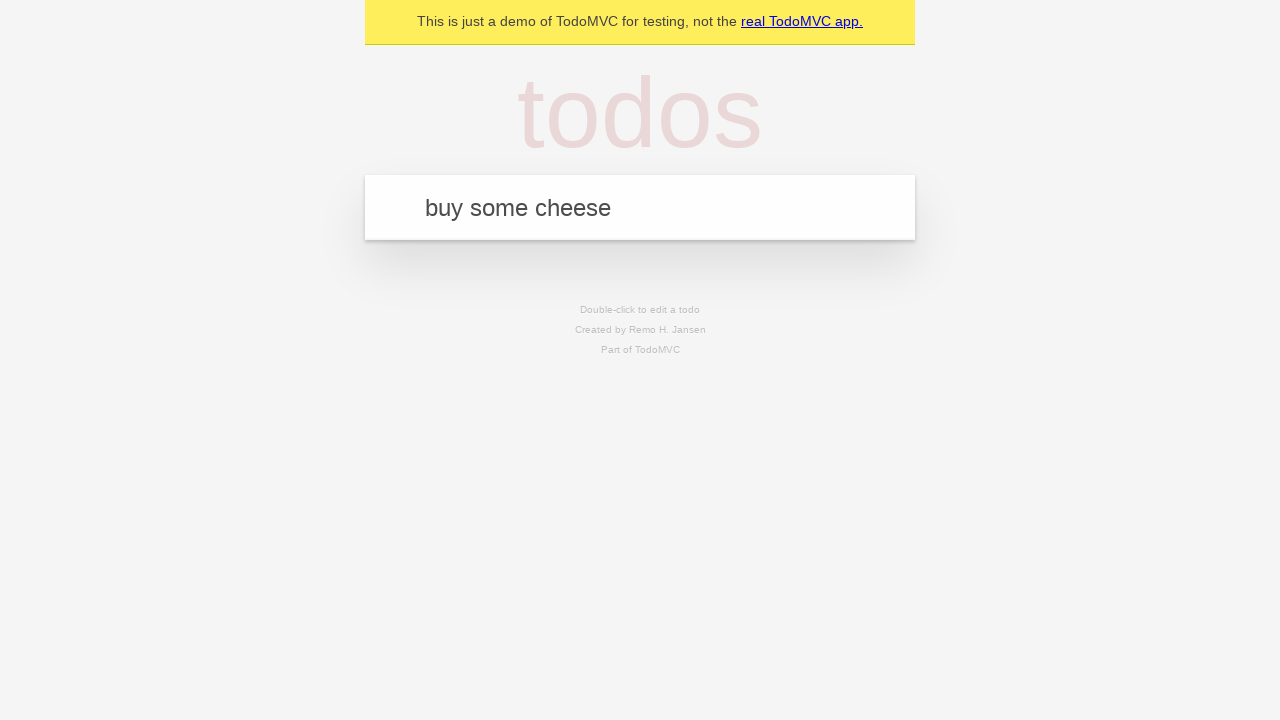

Pressed Enter to create first todo item on internal:attr=[placeholder="What needs to be done?"i]
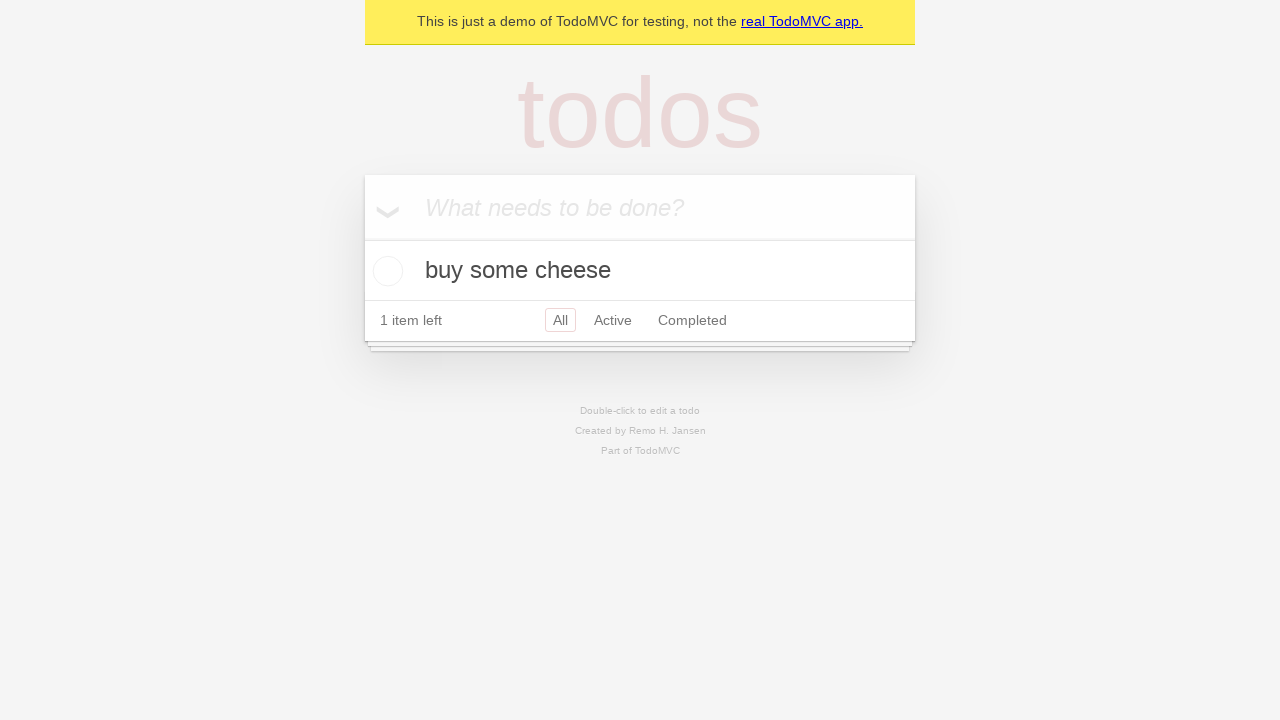

Filled todo input with 'feed the cat' on internal:attr=[placeholder="What needs to be done?"i]
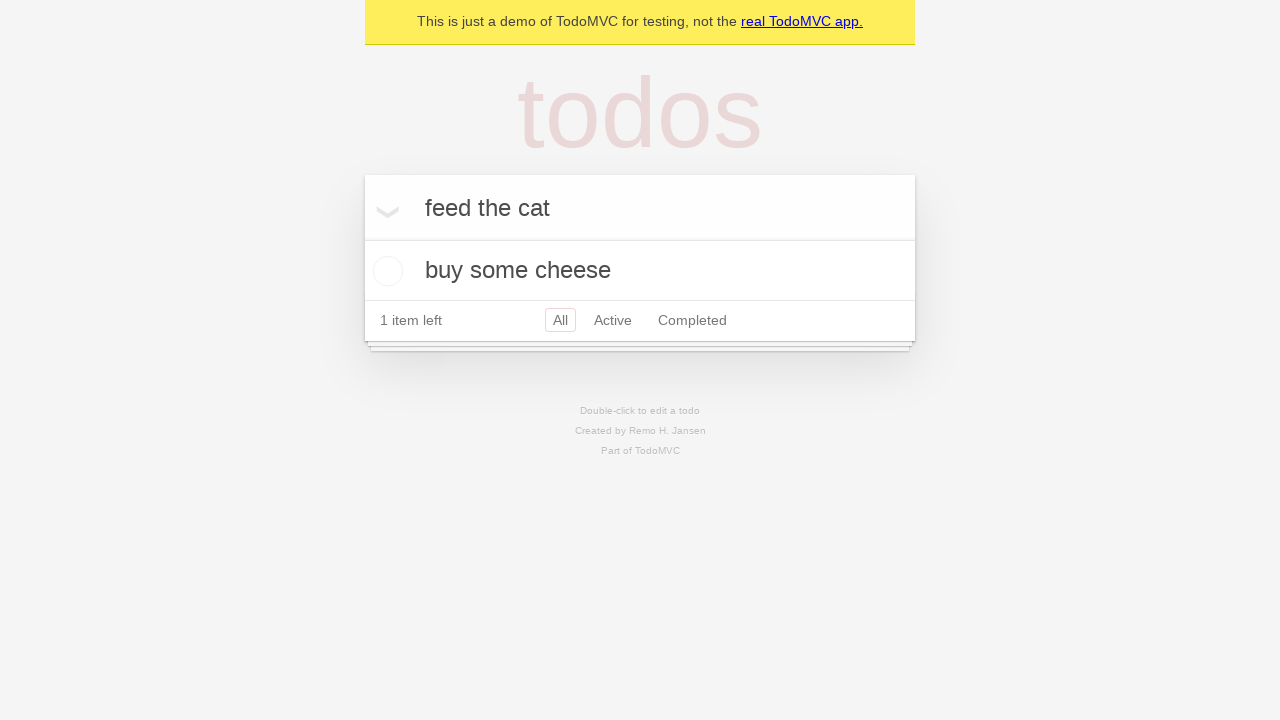

Pressed Enter to create second todo item on internal:attr=[placeholder="What needs to be done?"i]
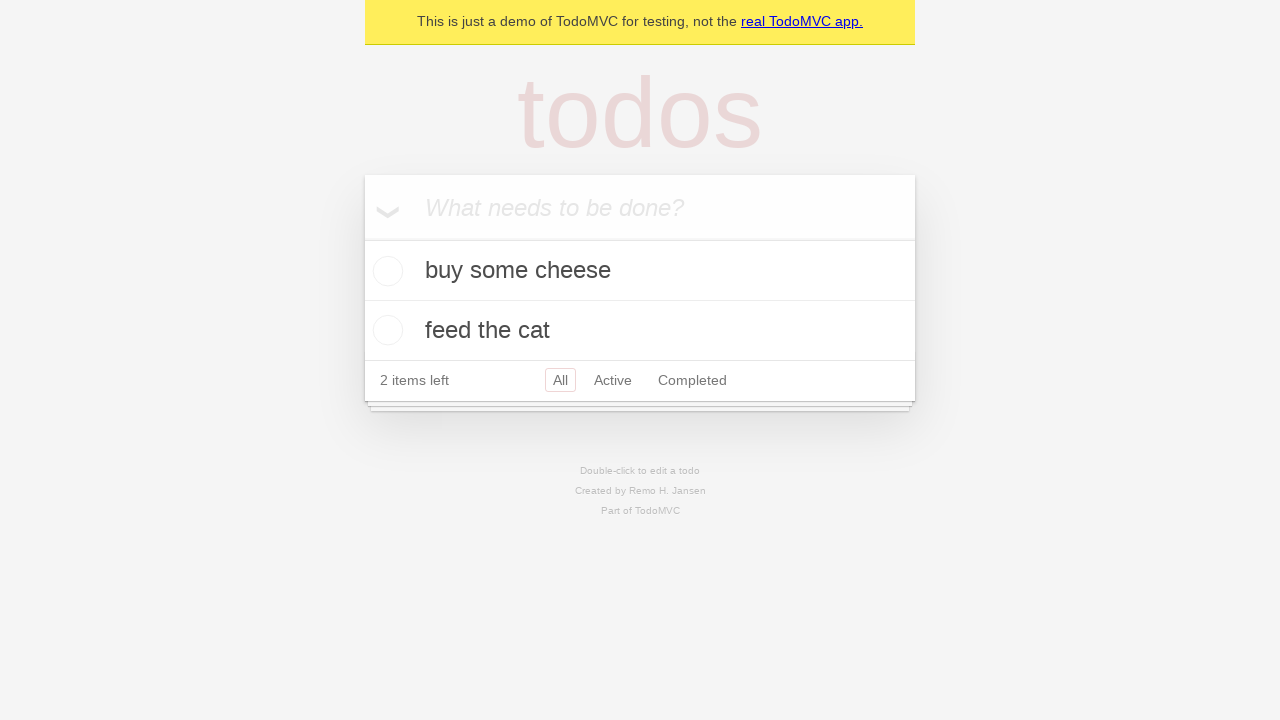

Marked first todo item as complete at (385, 271) on internal:testid=[data-testid="todo-item"s] >> nth=0 >> internal:role=checkbox
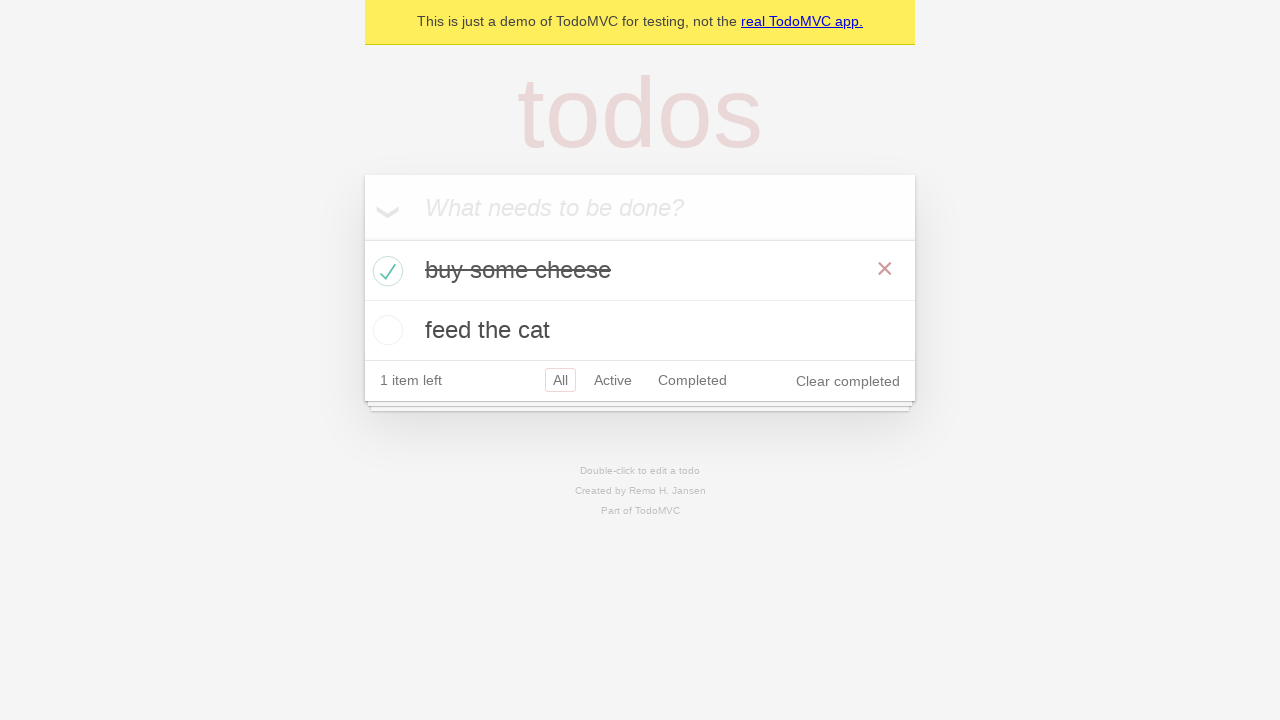

Marked second todo item as complete at (385, 330) on internal:testid=[data-testid="todo-item"s] >> nth=1 >> internal:role=checkbox
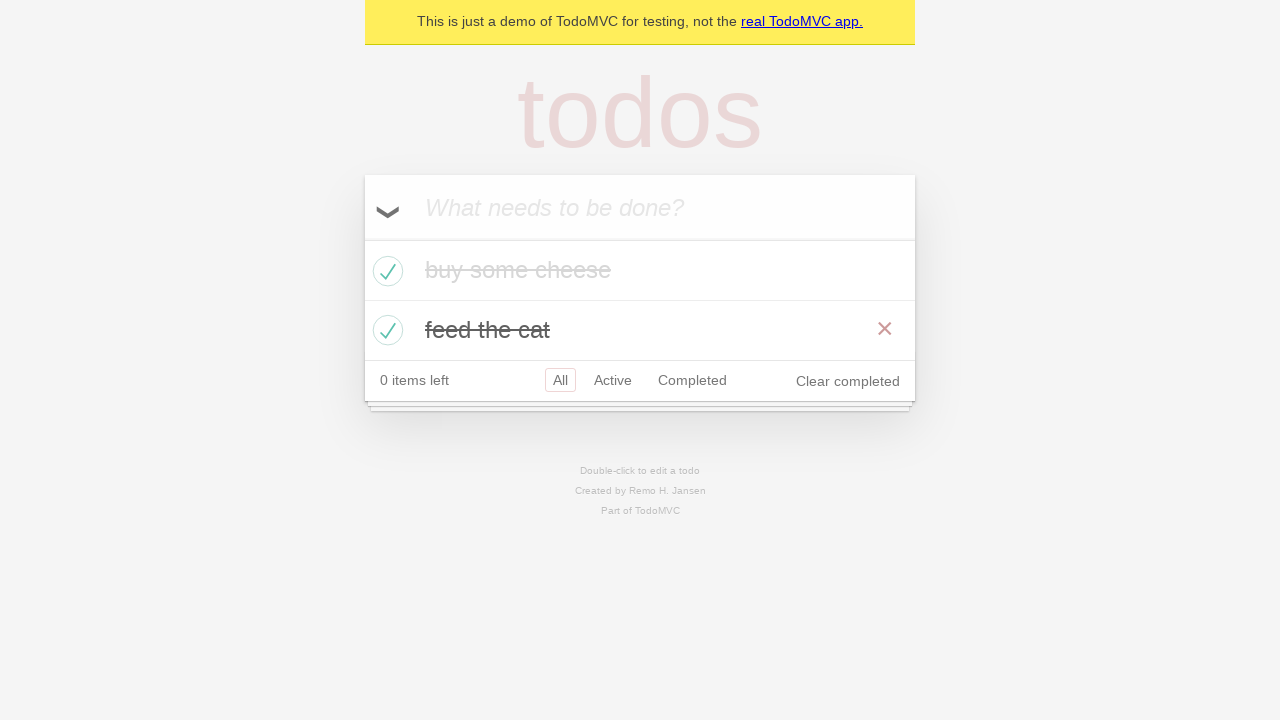

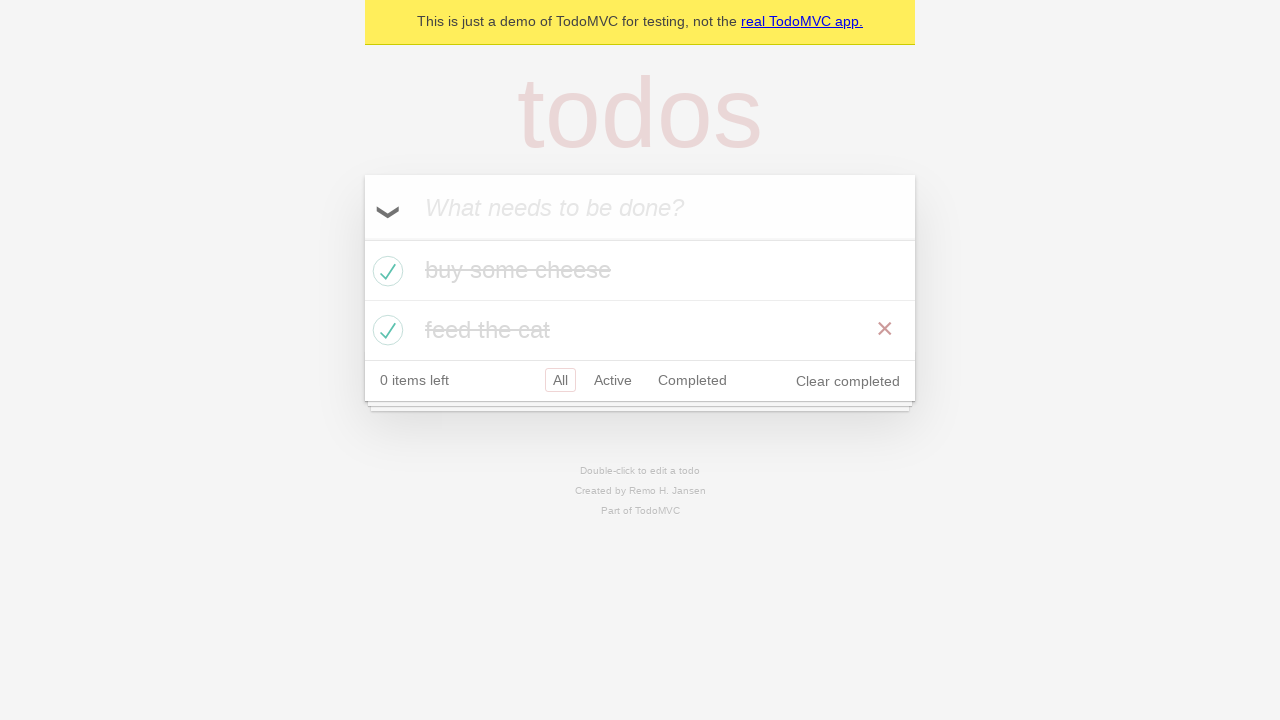